Simple browser launch test that navigates to a website and maximizes the browser window to verify basic browser automation functionality.

Starting URL: https://learn-automation.com/

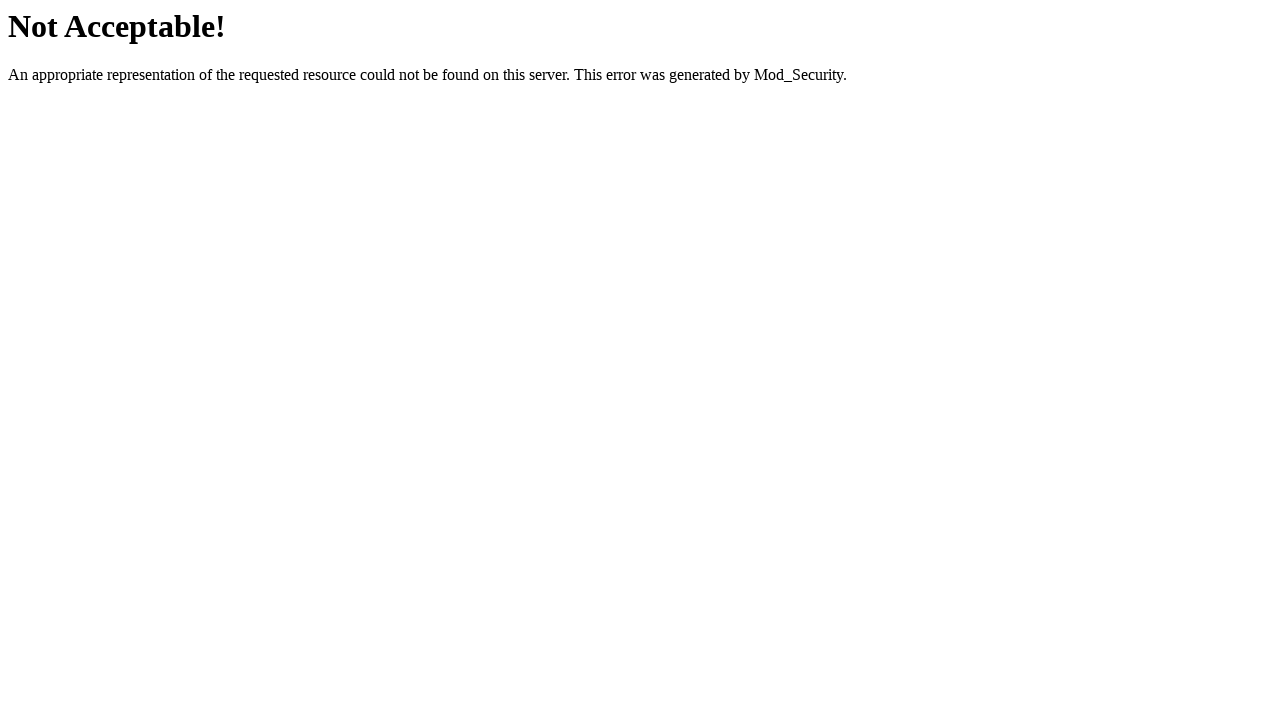

Set browser viewport to 1920x1080 to maximize window
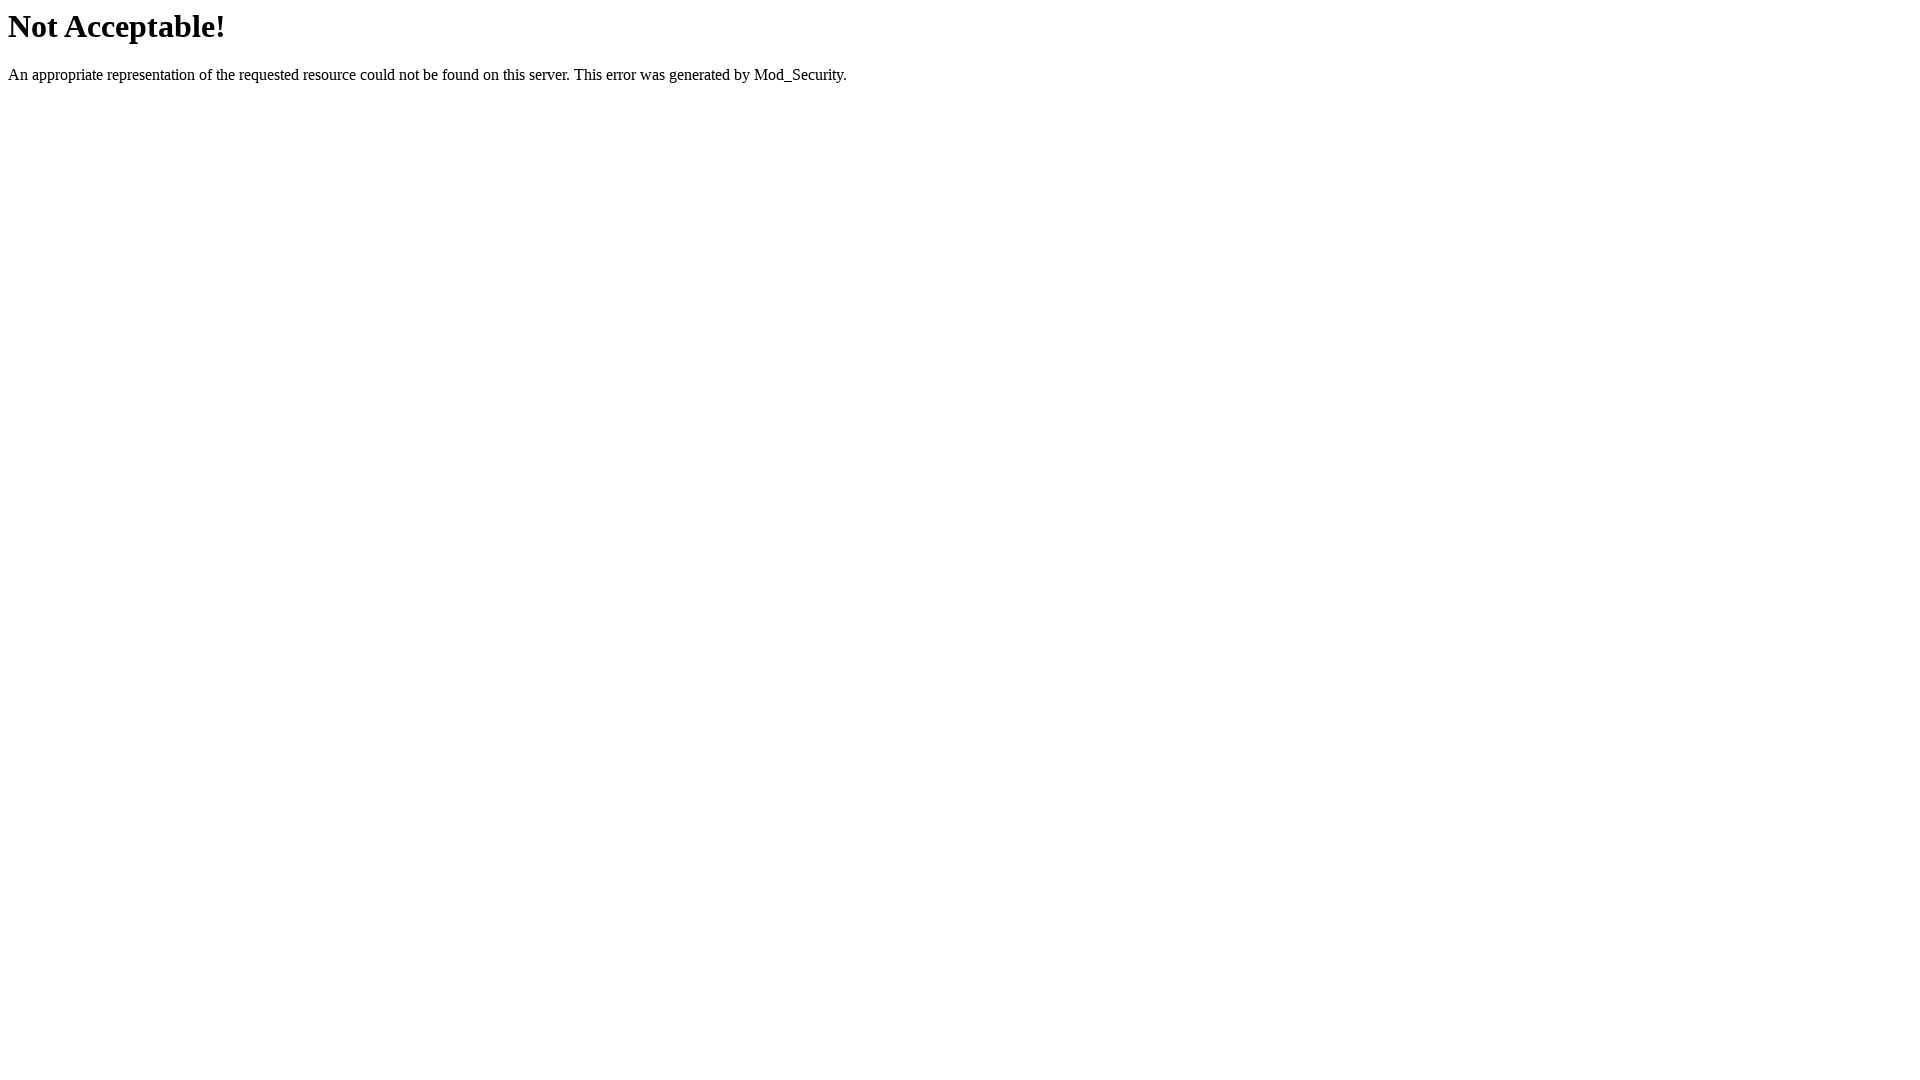

Page fully loaded
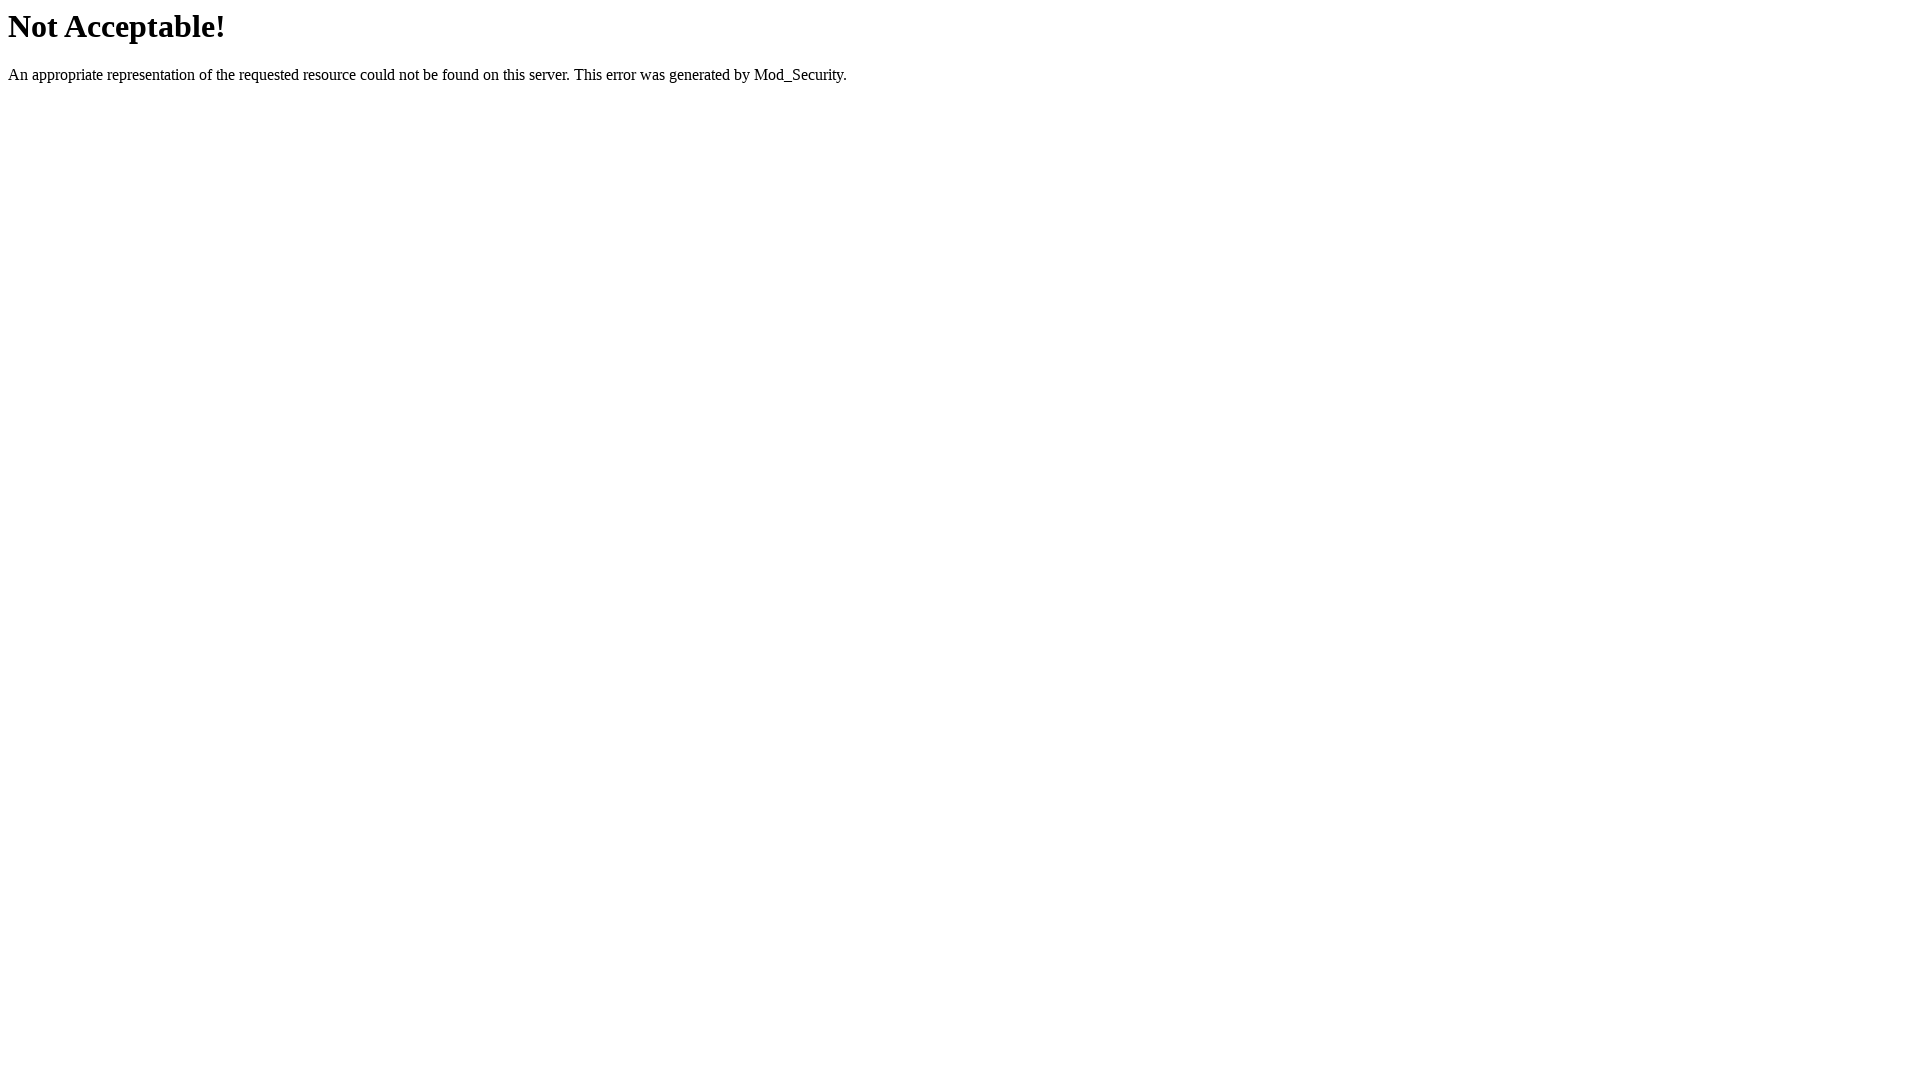

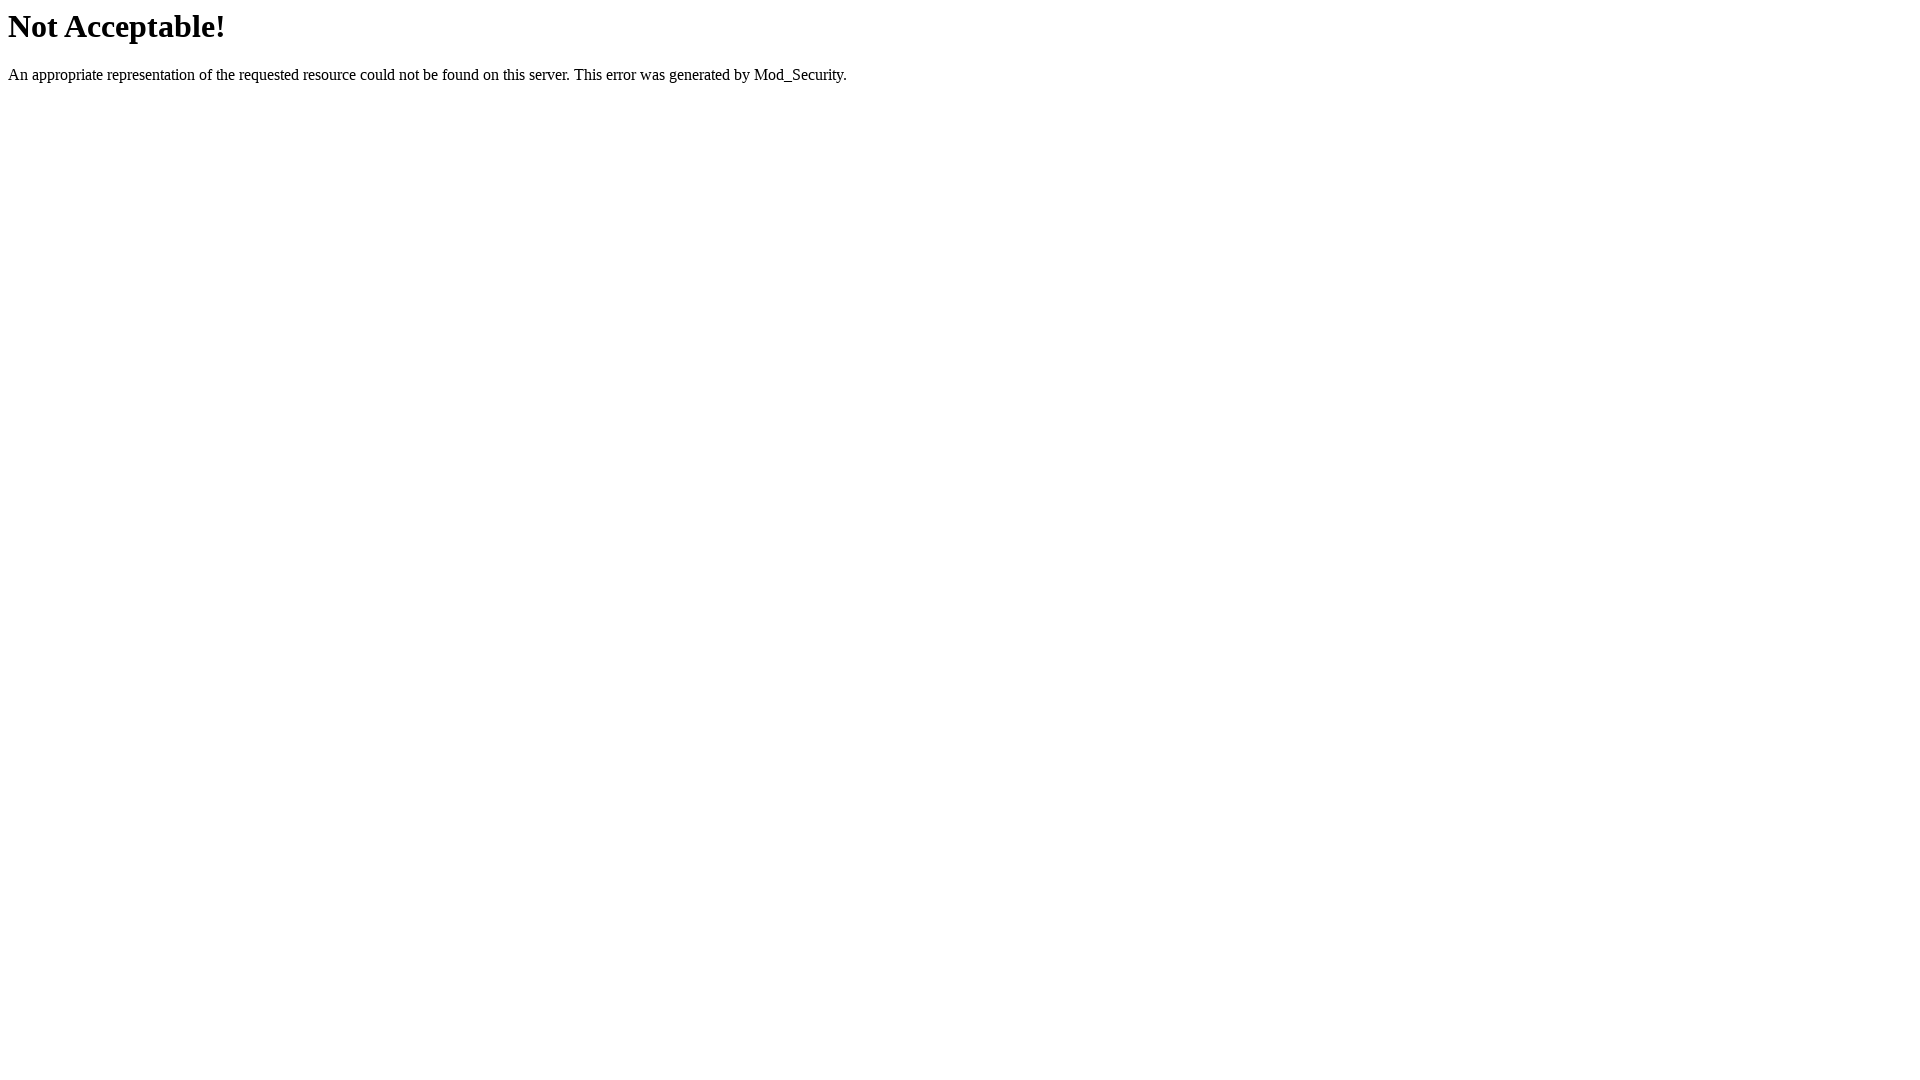